Tests opting out of A/B tests by adding an opt-out cookie after visiting the page, then refreshing to verify the opt-out takes effect.

Starting URL: http://the-internet.herokuapp.com/abtest

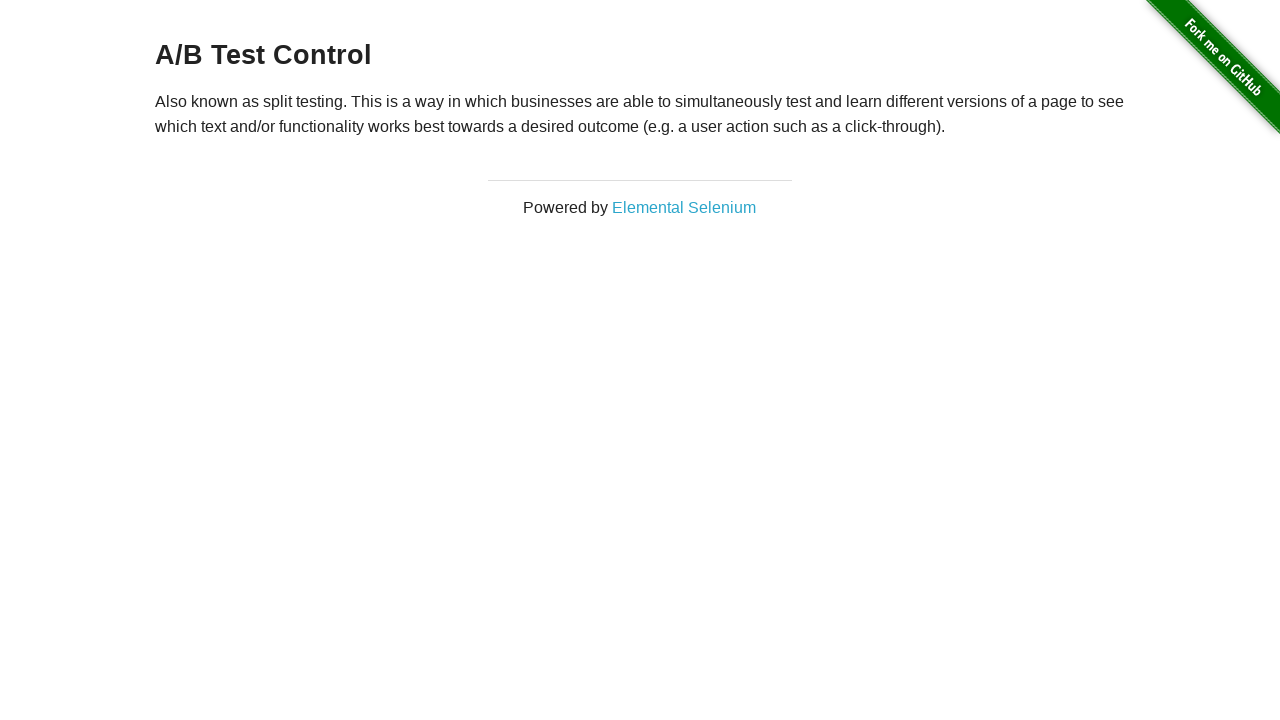

Waited for h3 heading to load on A/B test page
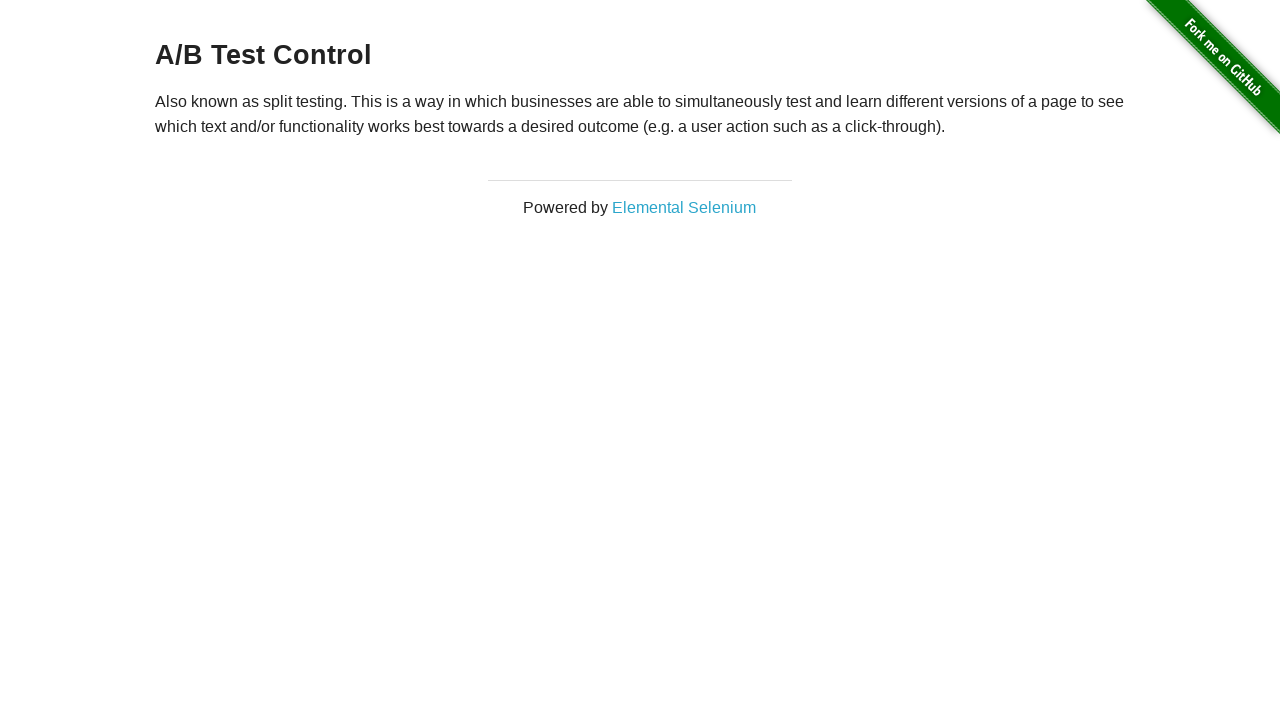

Retrieved initial heading text: A/B Test Control
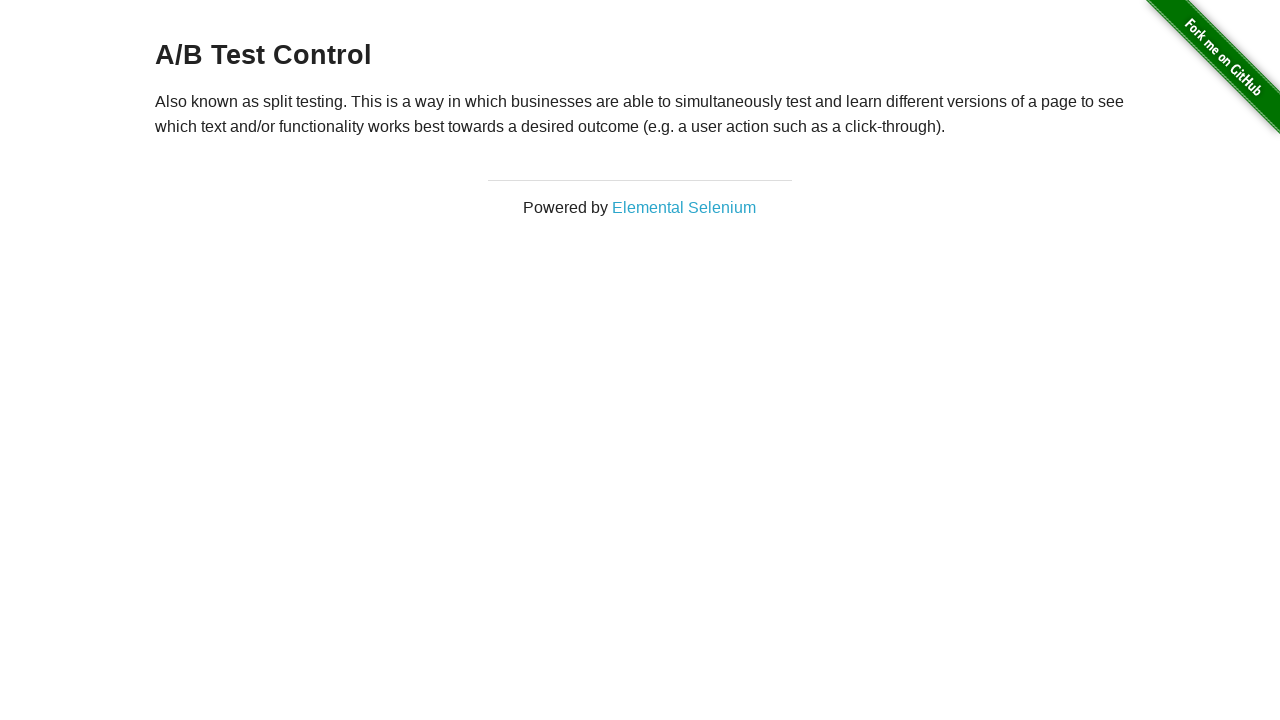

Verified initial heading starts with 'A/B Test'
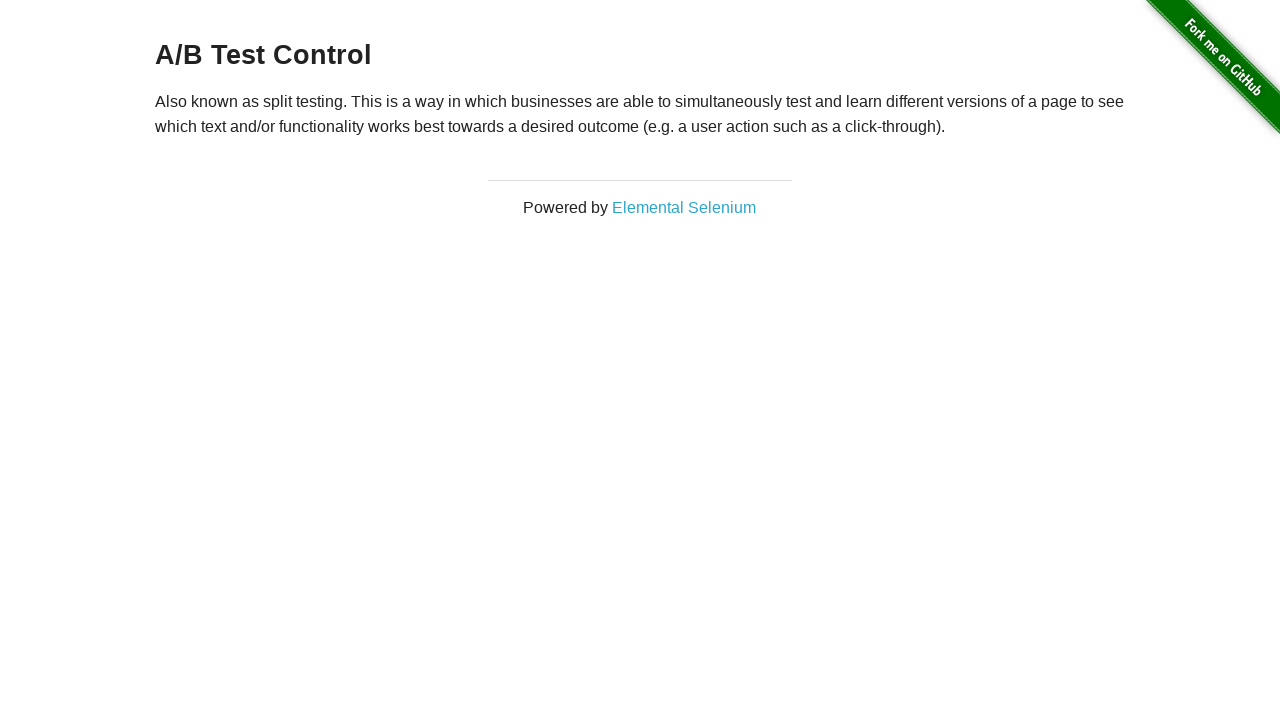

Added optimizelyOptOut cookie to context
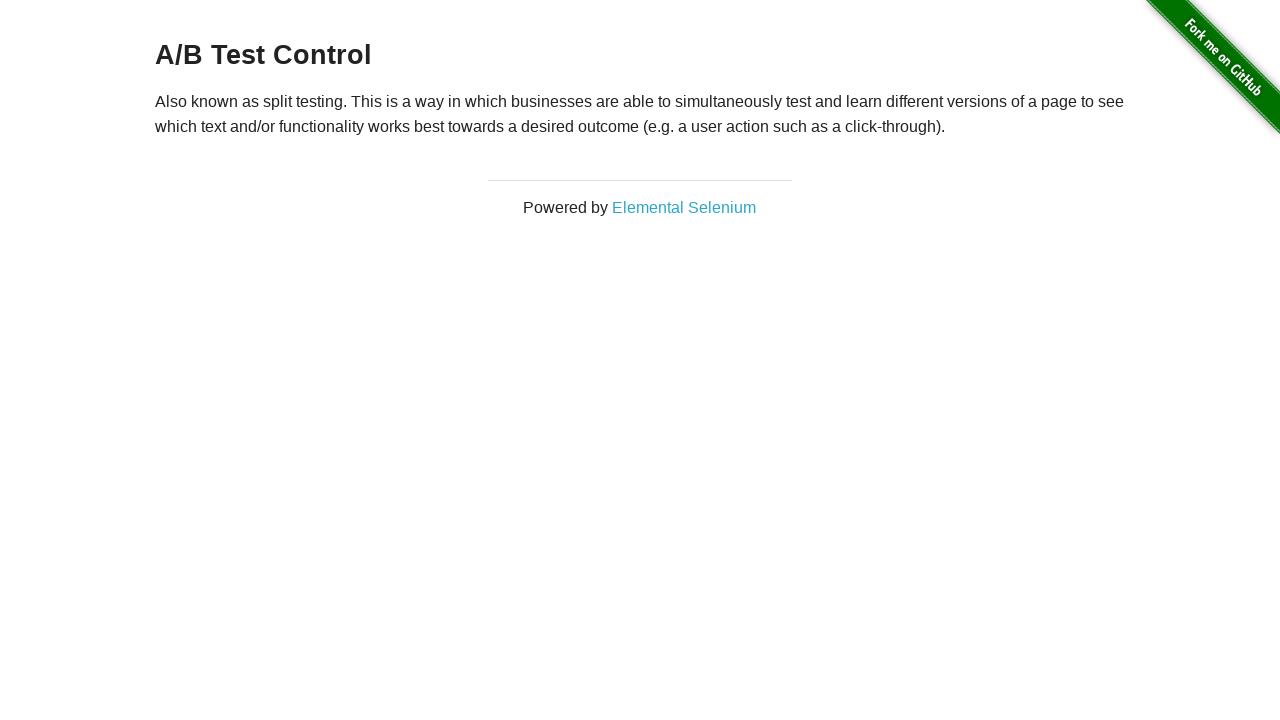

Reloaded page after adding opt-out cookie
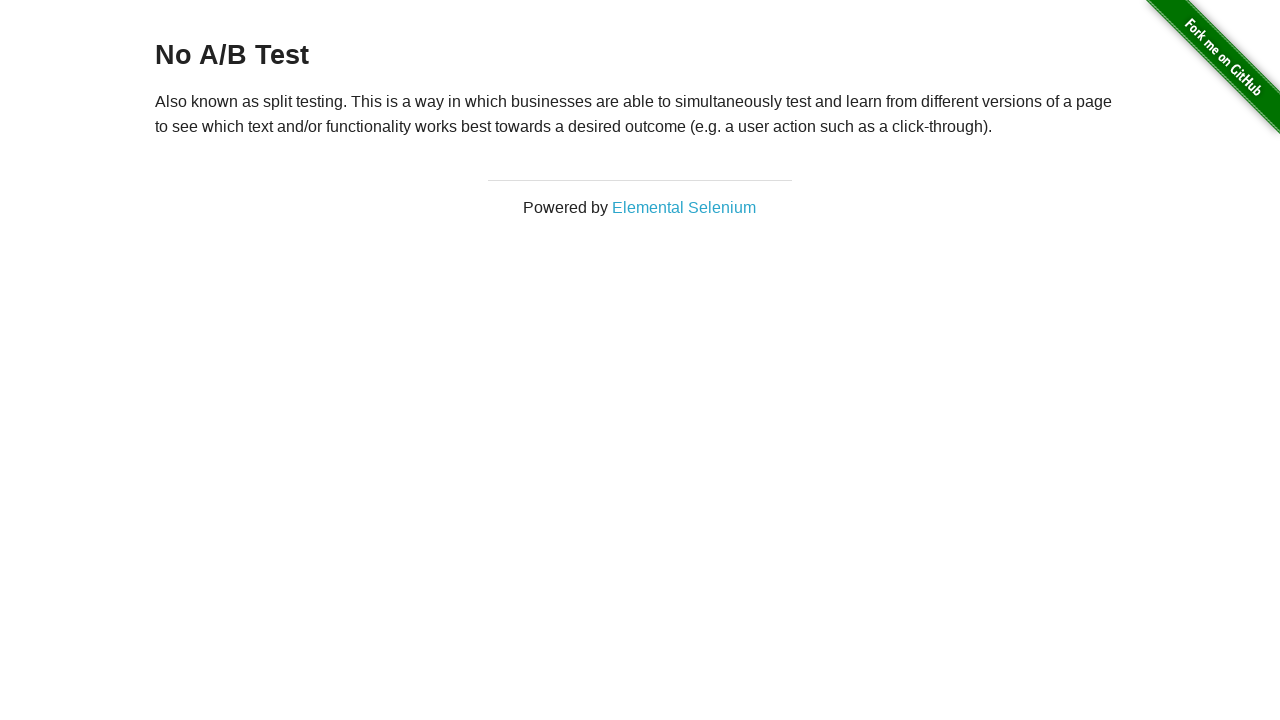

Waited for h3 heading to load after page refresh
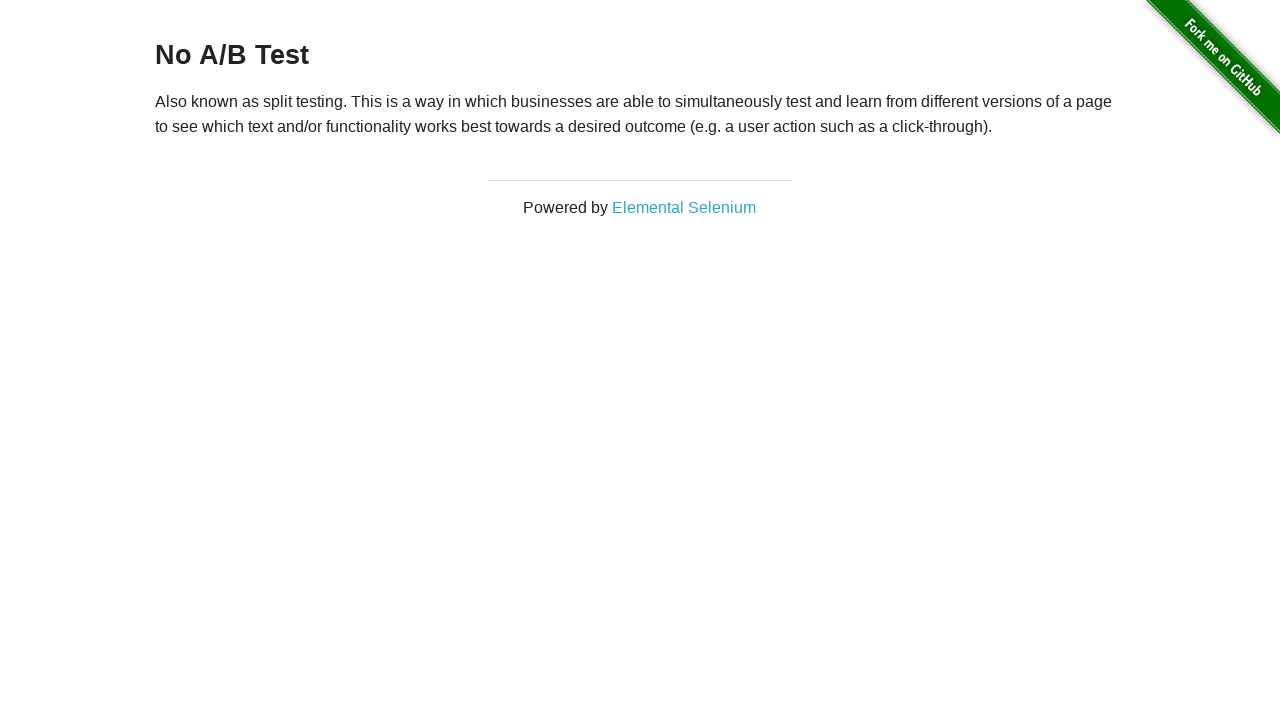

Retrieved heading text after opt-out: No A/B Test
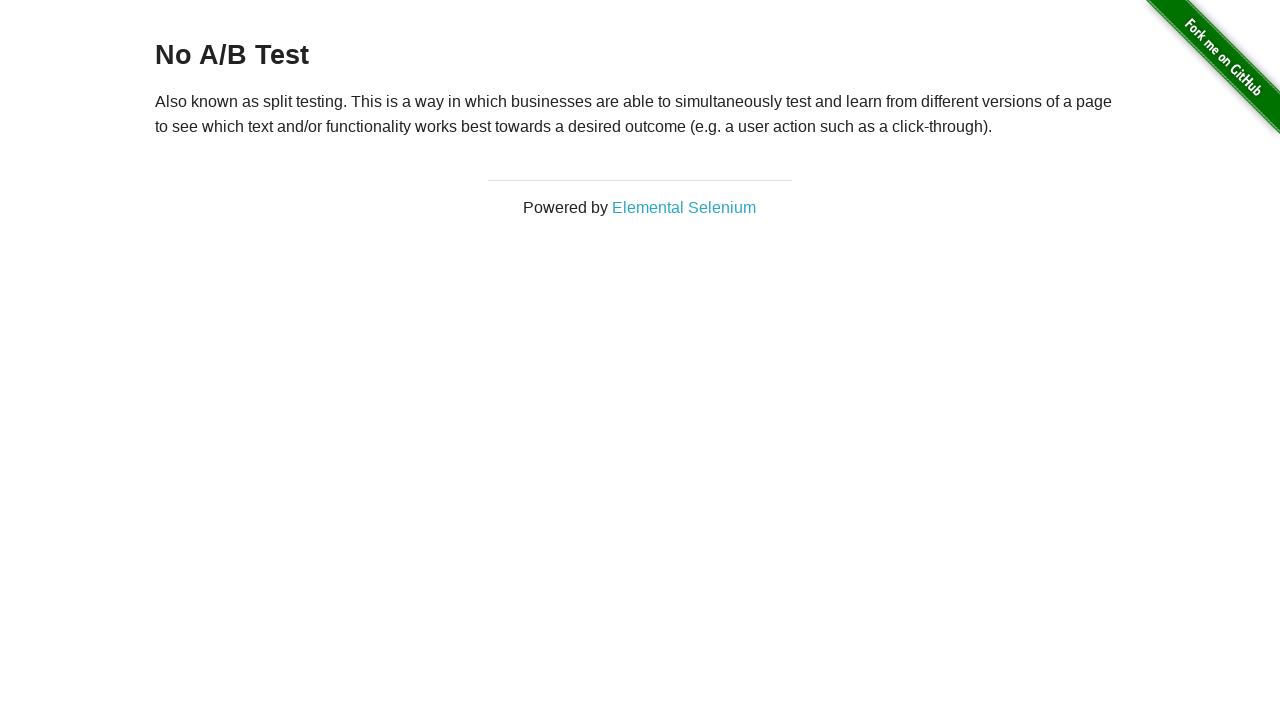

Verified opt-out successful - heading starts with 'No A/B Test'
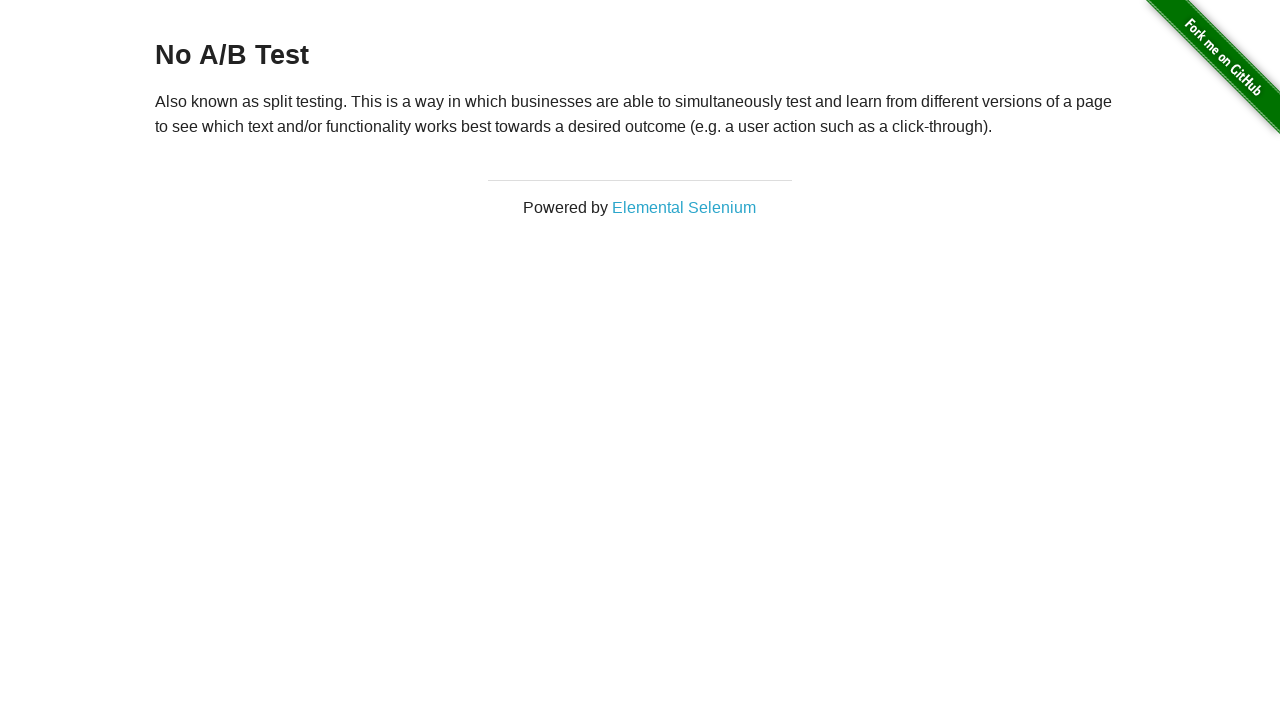

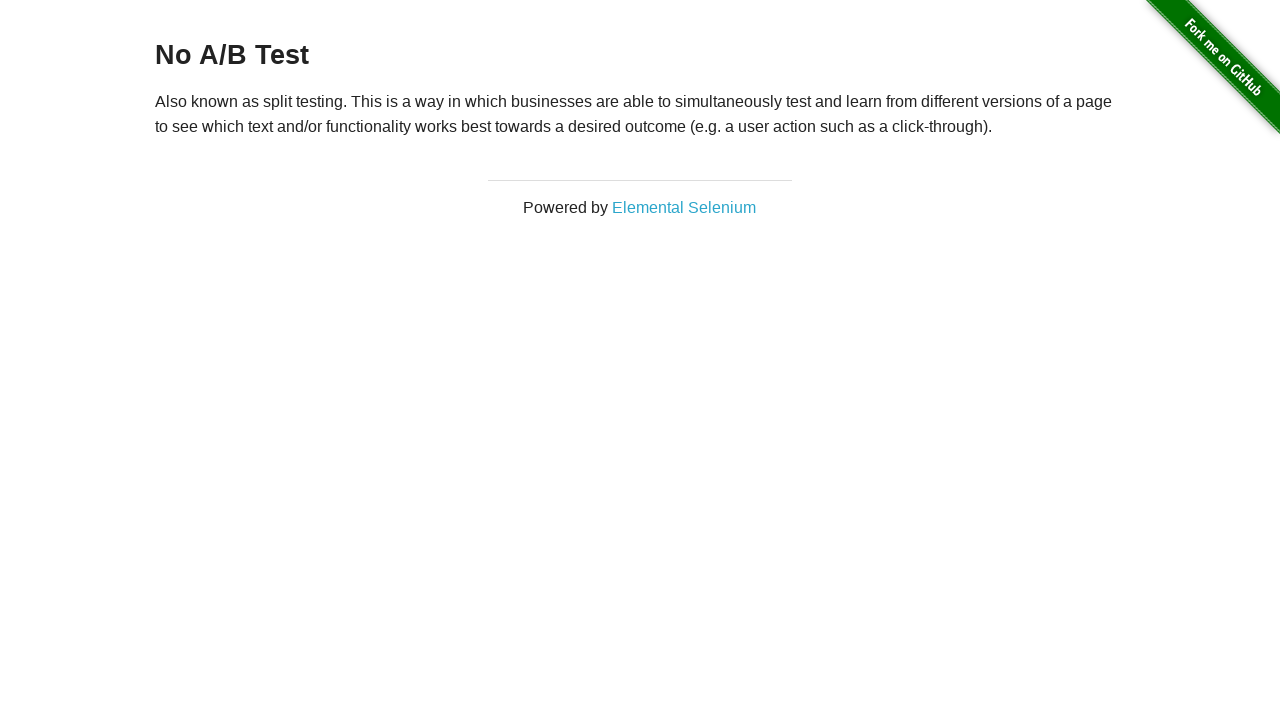